Navigates to Browse Languages, clicks on the Y submenu, and verifies the table header names are correct

Starting URL: https://www.99-bottles-of-beer.net/

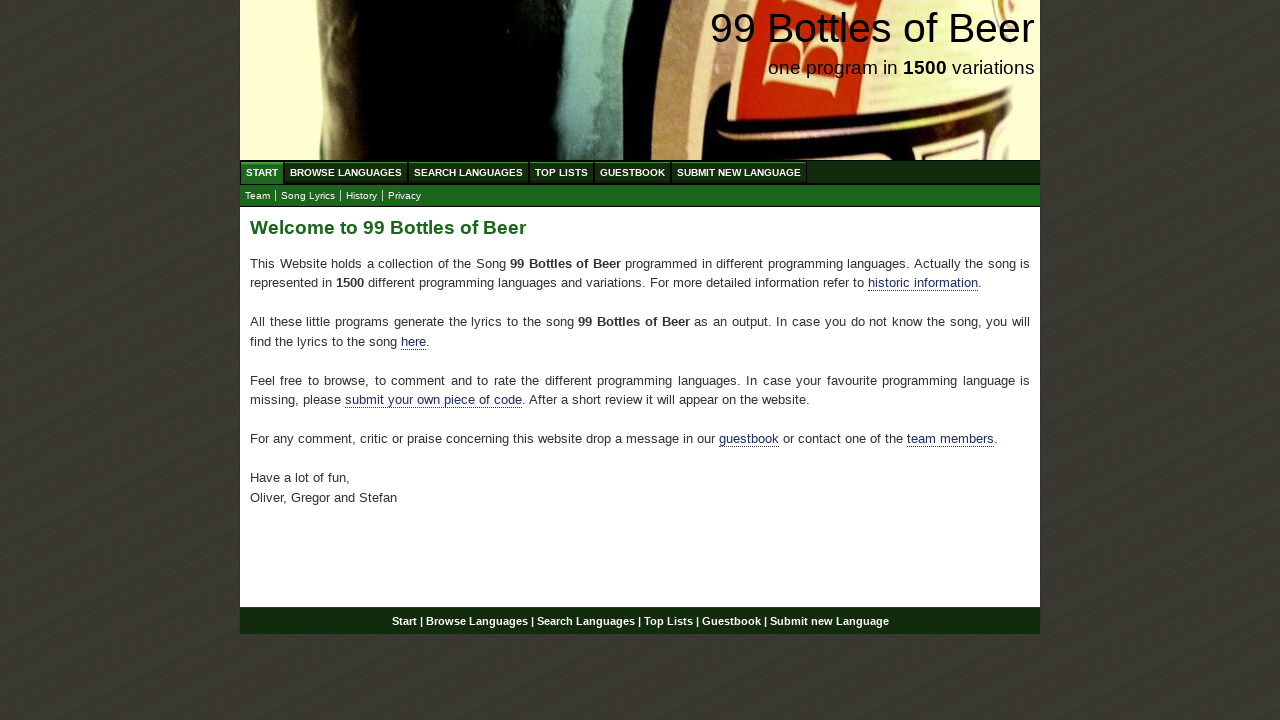

Clicked on 'Browse Languages' menu link at (346, 172) on a:has-text('Browse Languages')
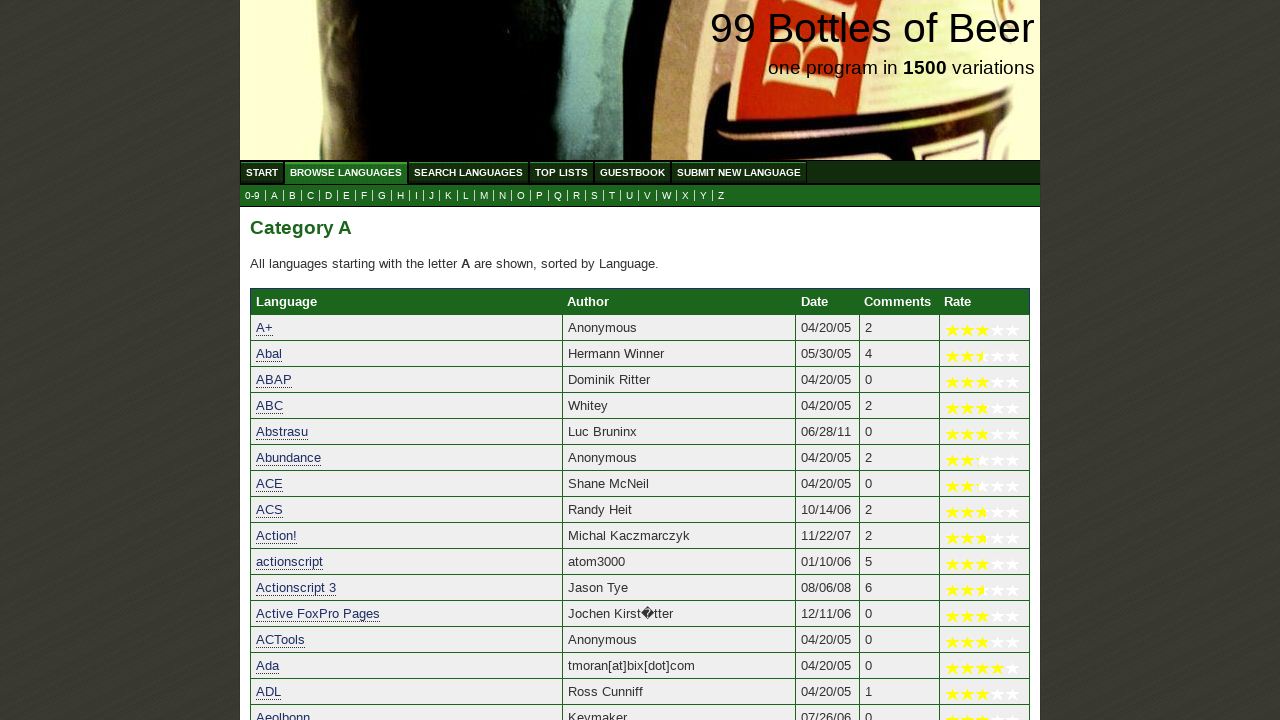

Clicked on 'Y' submenu letter at (704, 196) on a:has-text('Y')
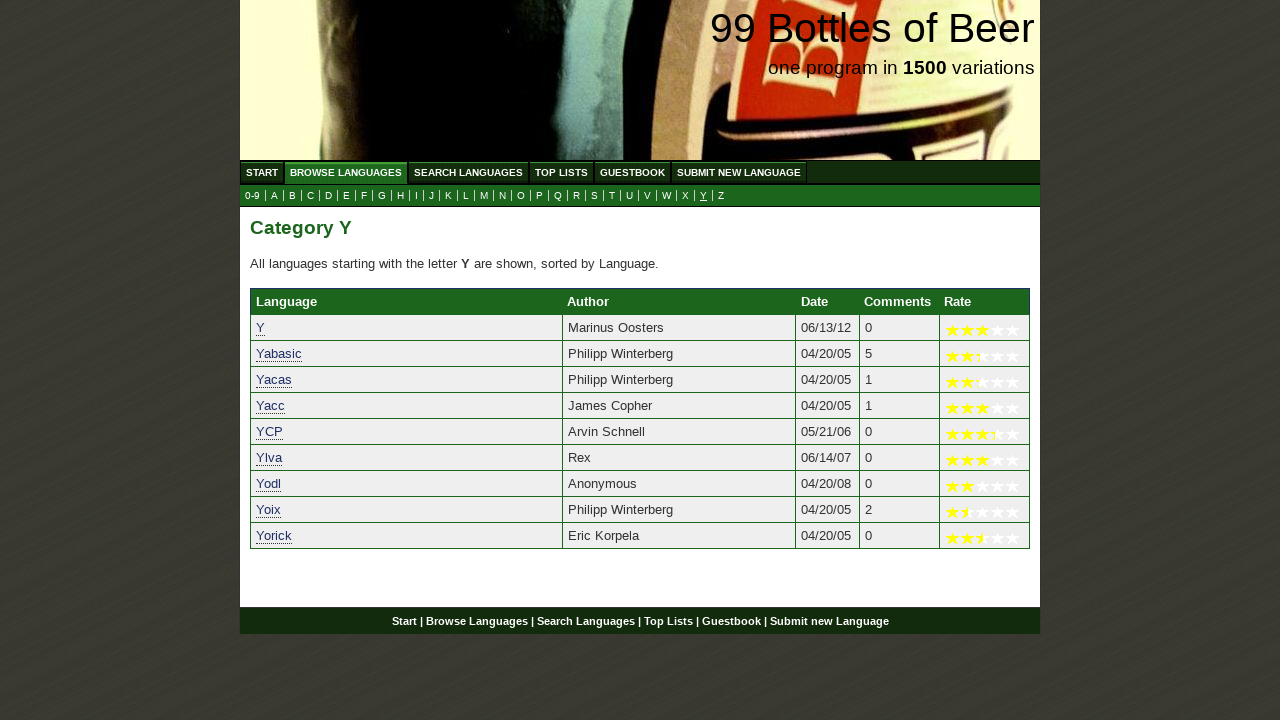

Table loaded successfully
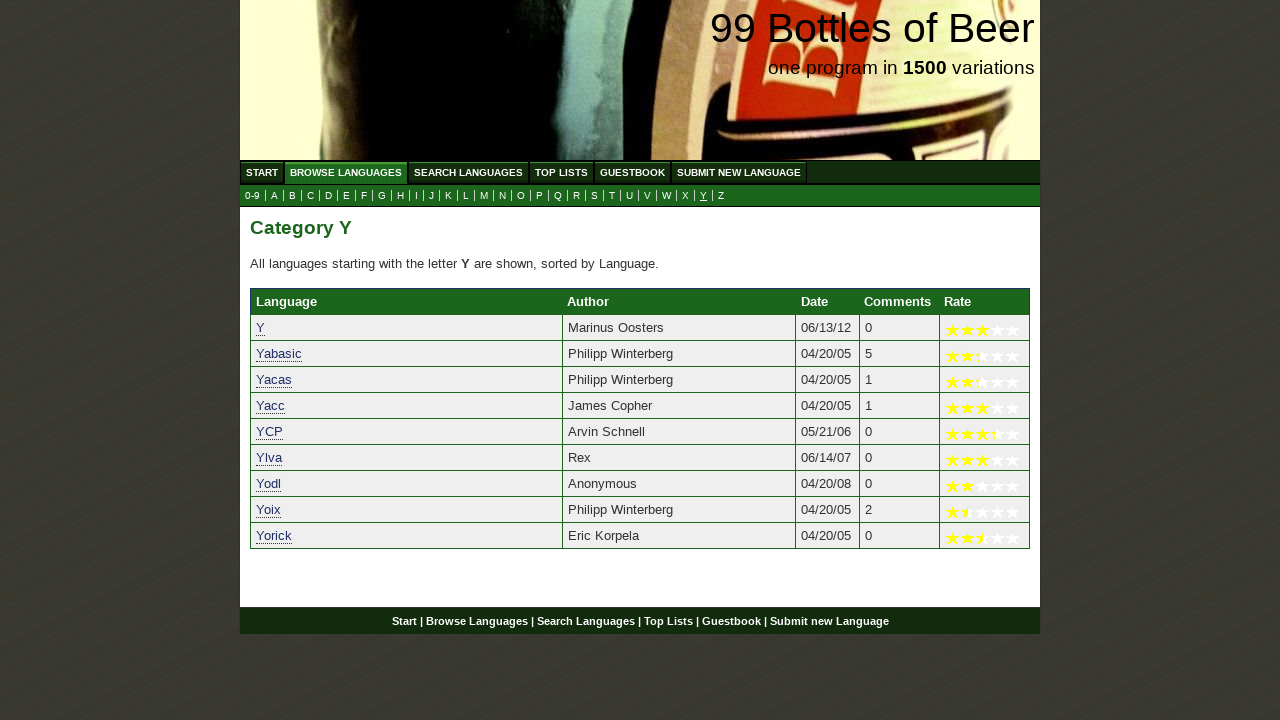

Retrieved all table header texts
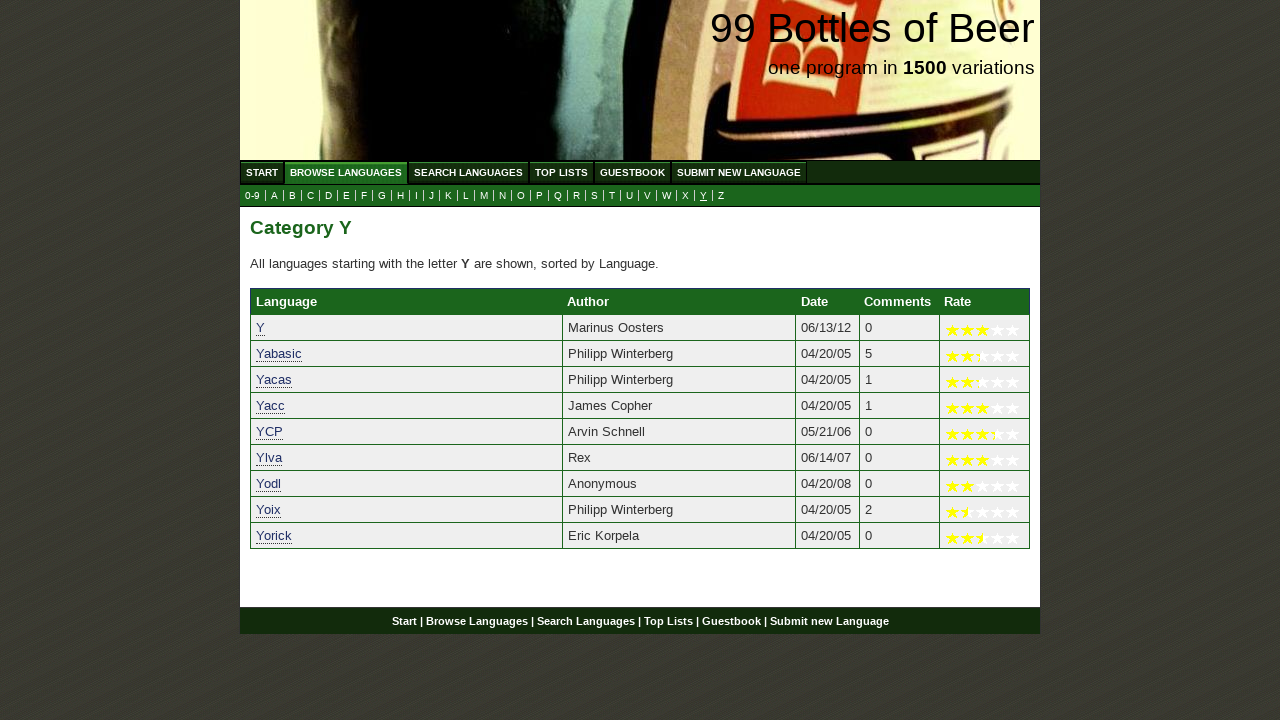

Verified table headers match expected values: ['Language', 'Author', 'Date', 'Comments', 'Rate']
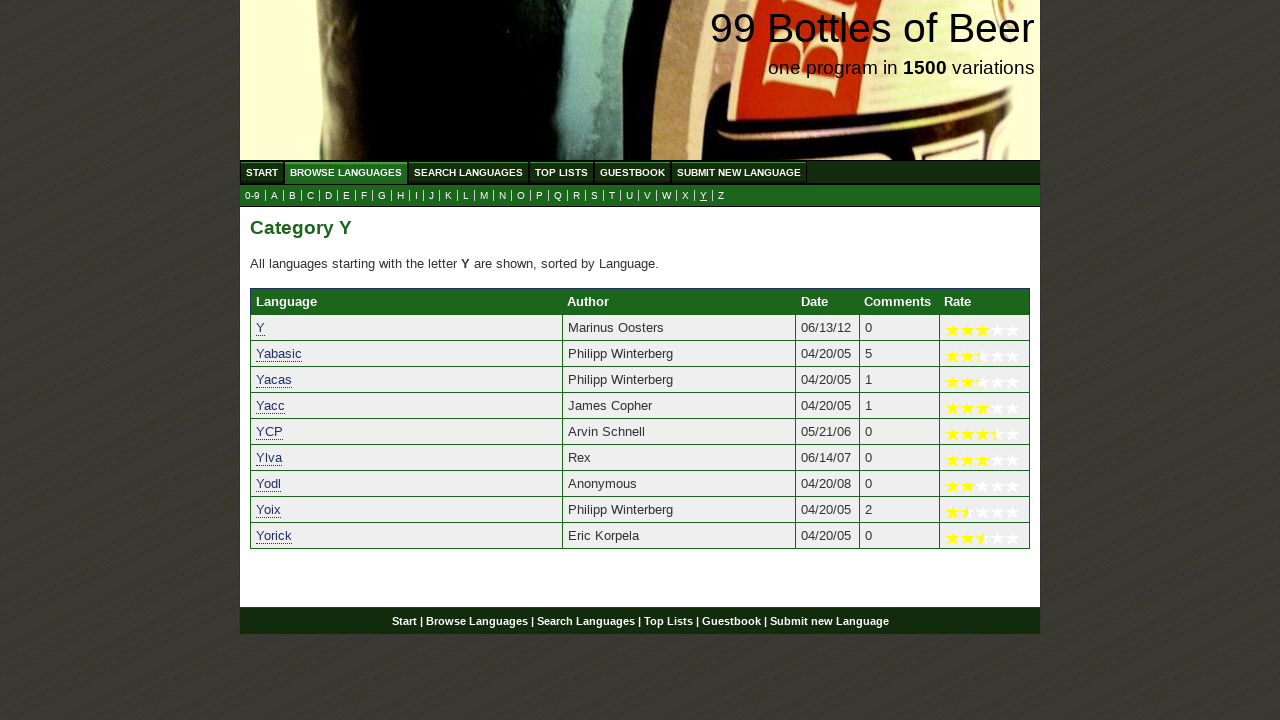

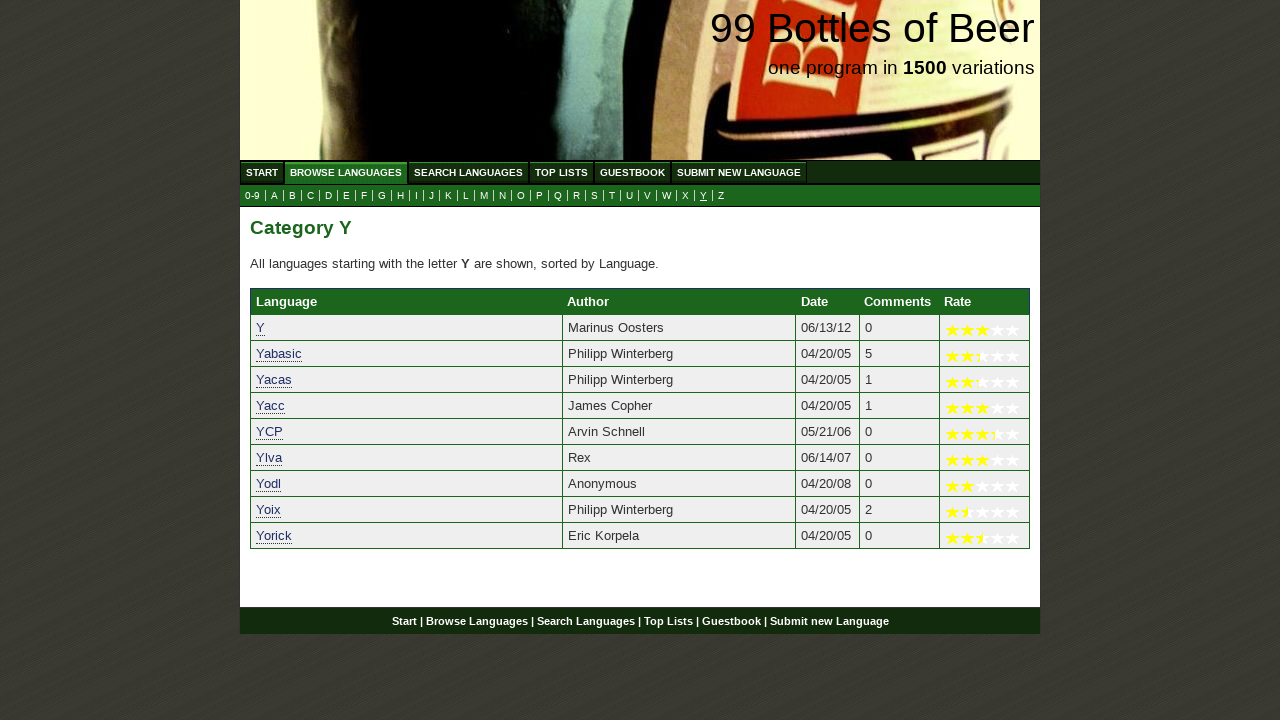